Tests file download functionality by clicking a download button on a demo page and waiting for the download to initiate

Starting URL: https://demo.automationtesting.in/FileDownload.html

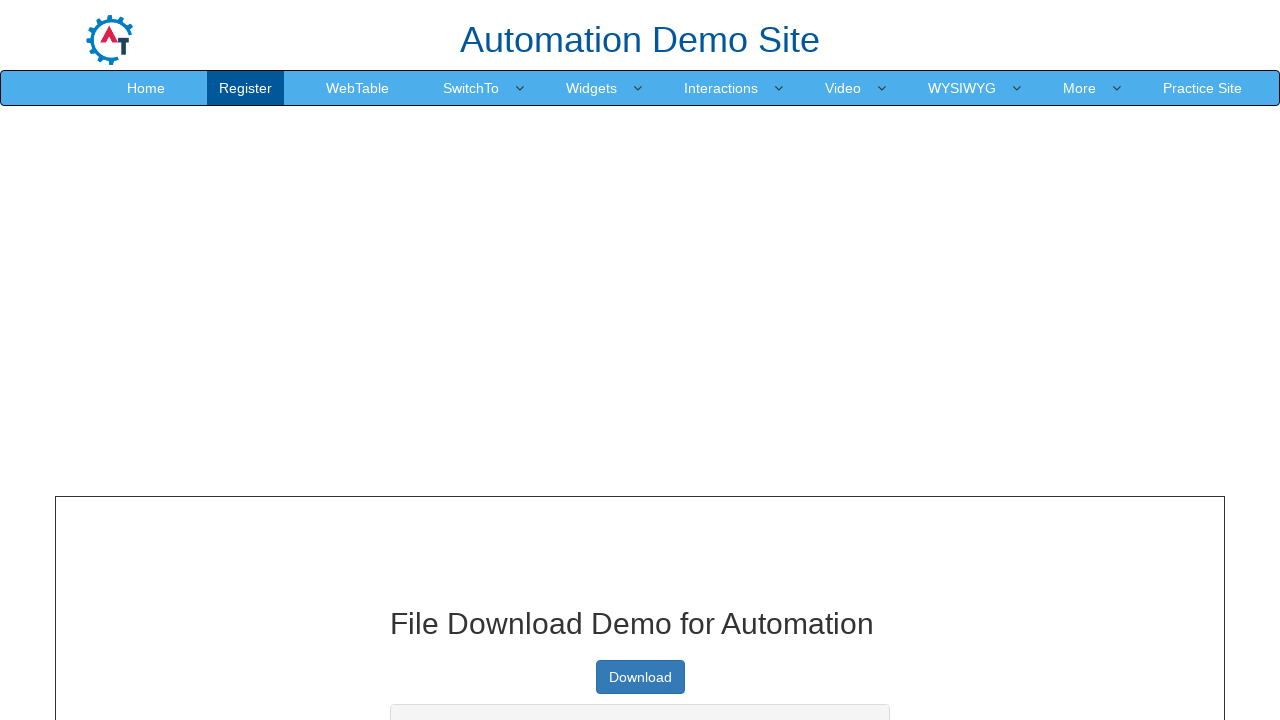

Clicked download button to initiate file download at (640, 677) on a[type='button']
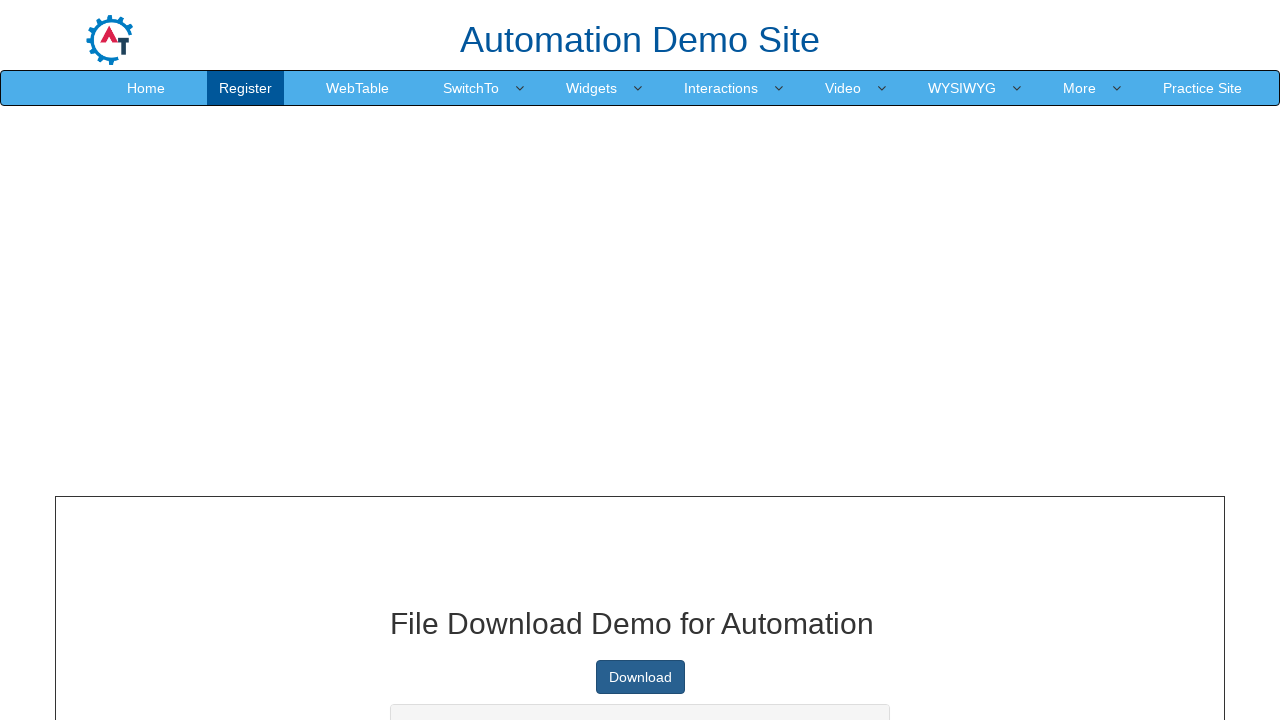

Waited 3 seconds for download to initiate
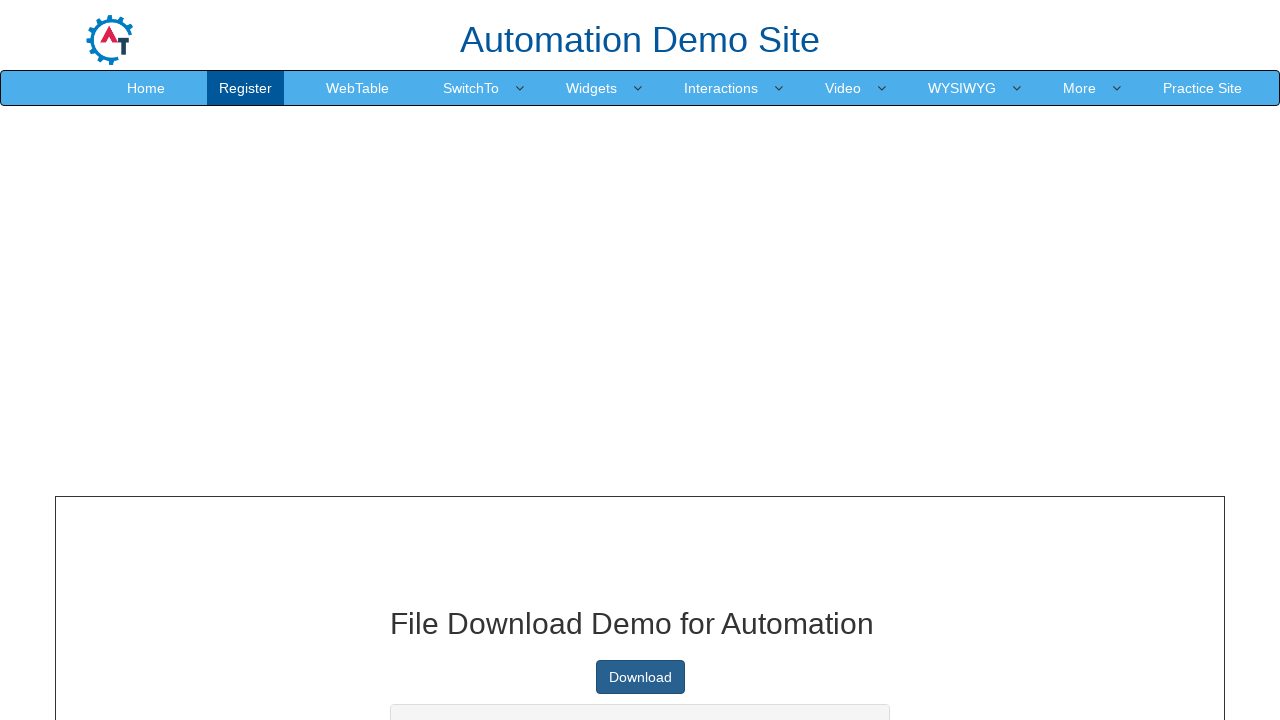

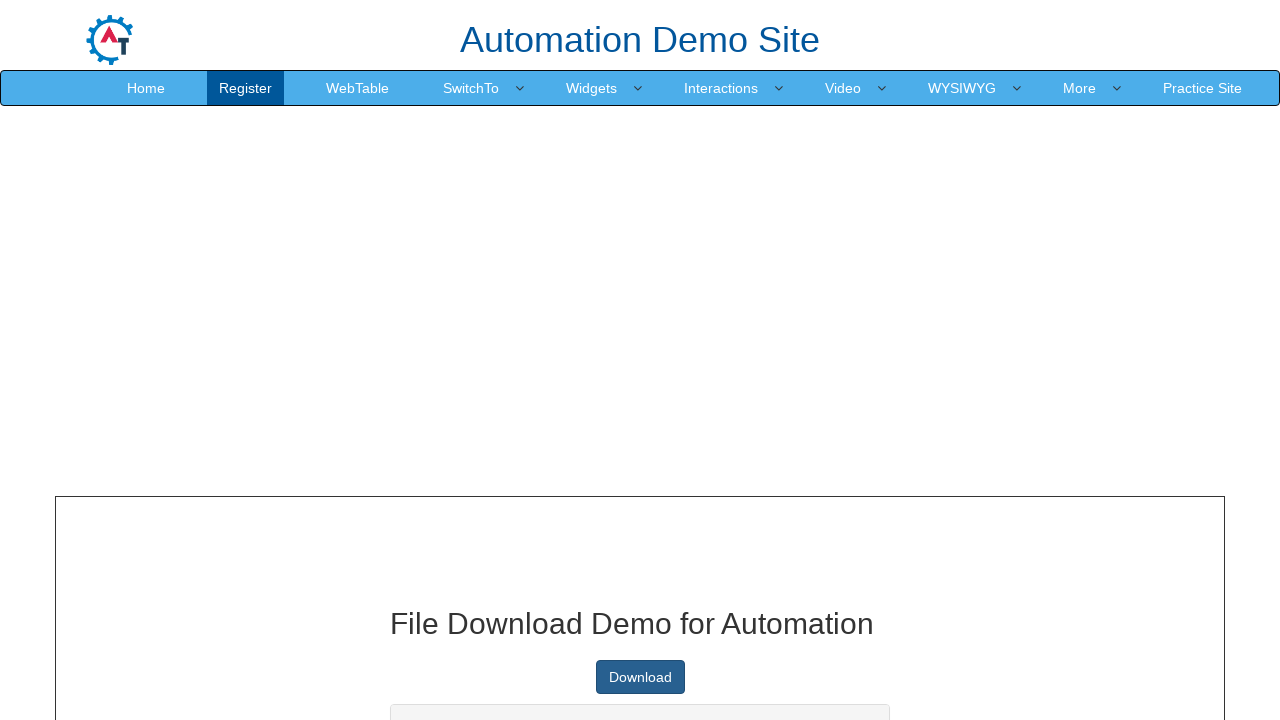